Tests alert functionality by entering a name and triggering an alert dialog

Starting URL: https://www.rahulshettyacademy.com/AutomationPractice/

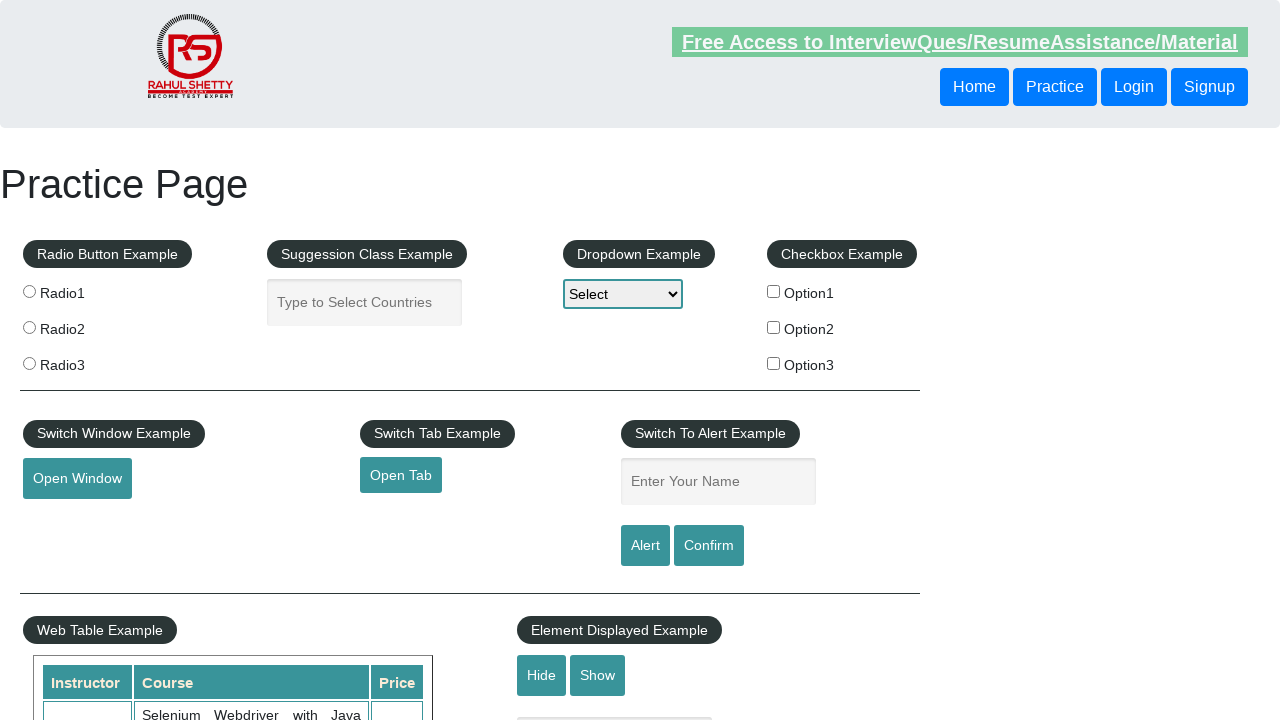

Entered name 'Amulya' in the text field on #name
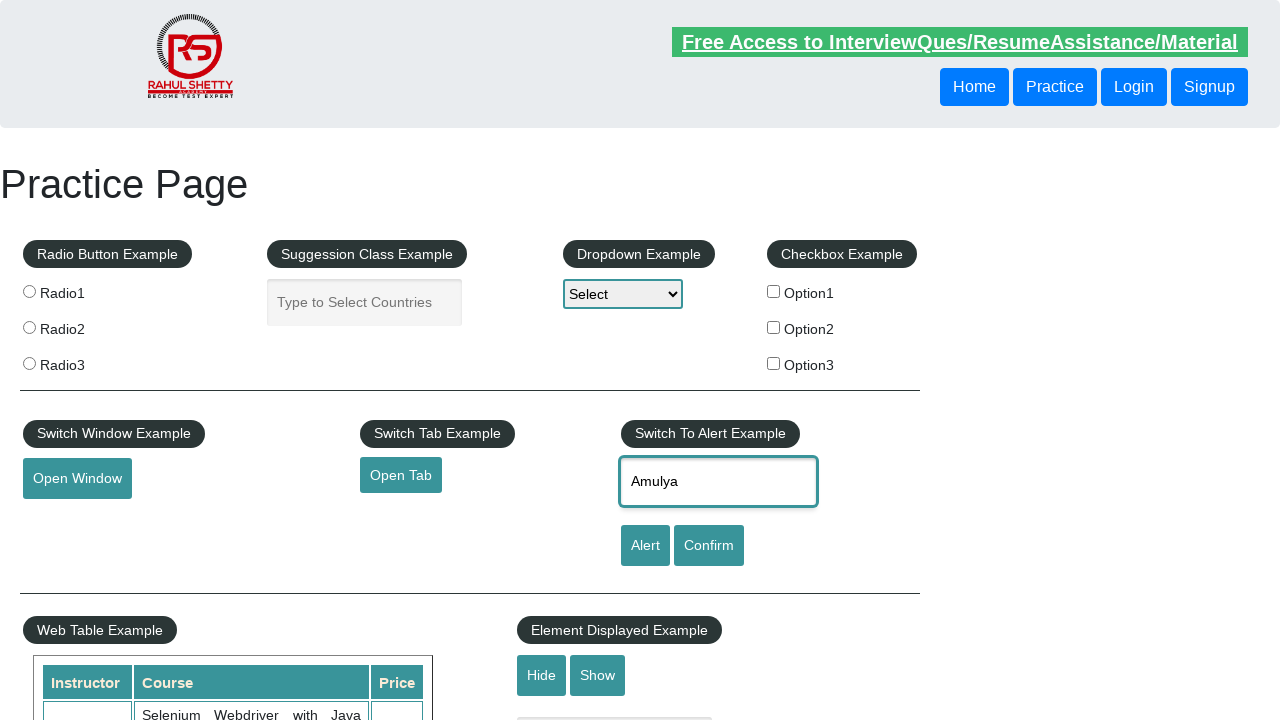

Set up dialog handler to accept alert
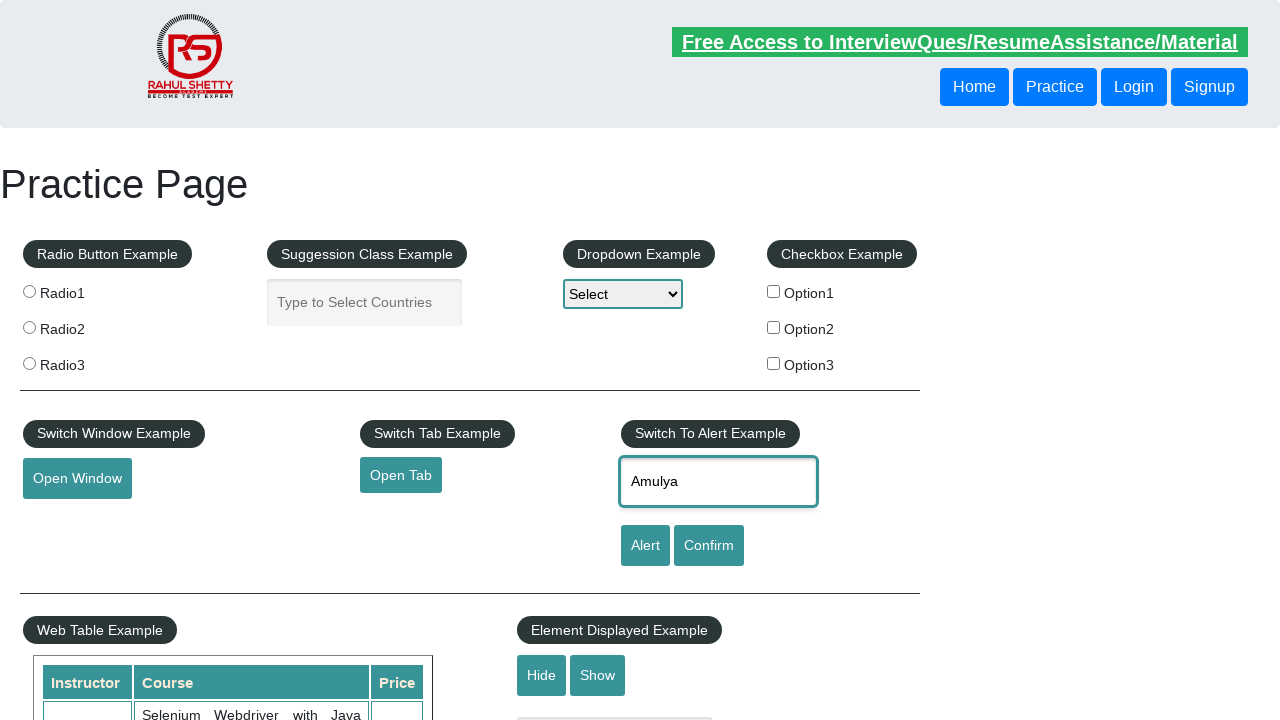

Clicked alert button to trigger alert dialog at (645, 546) on #alertbtn
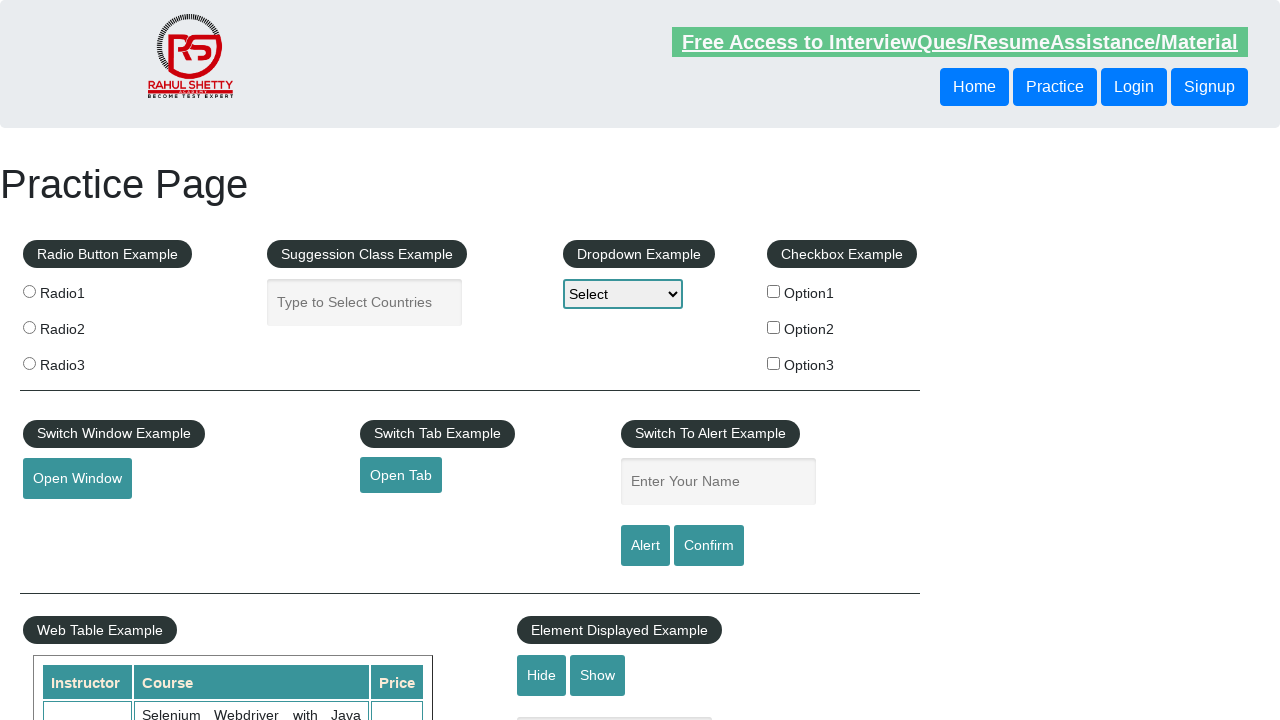

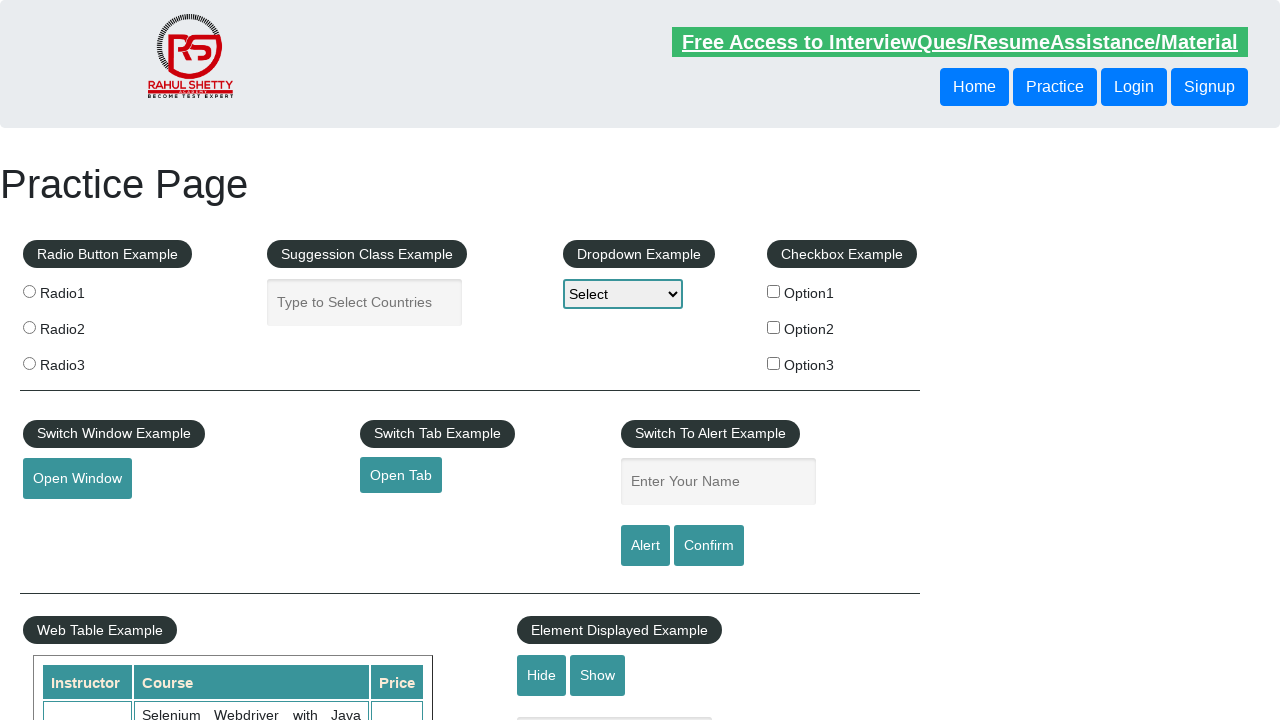